Tests various form interactions including dropdown selection, checkbox clicking, text input, and alert handling on a practice automation page

Starting URL: https://rahulshettyacademy.com/AutomationPractice/

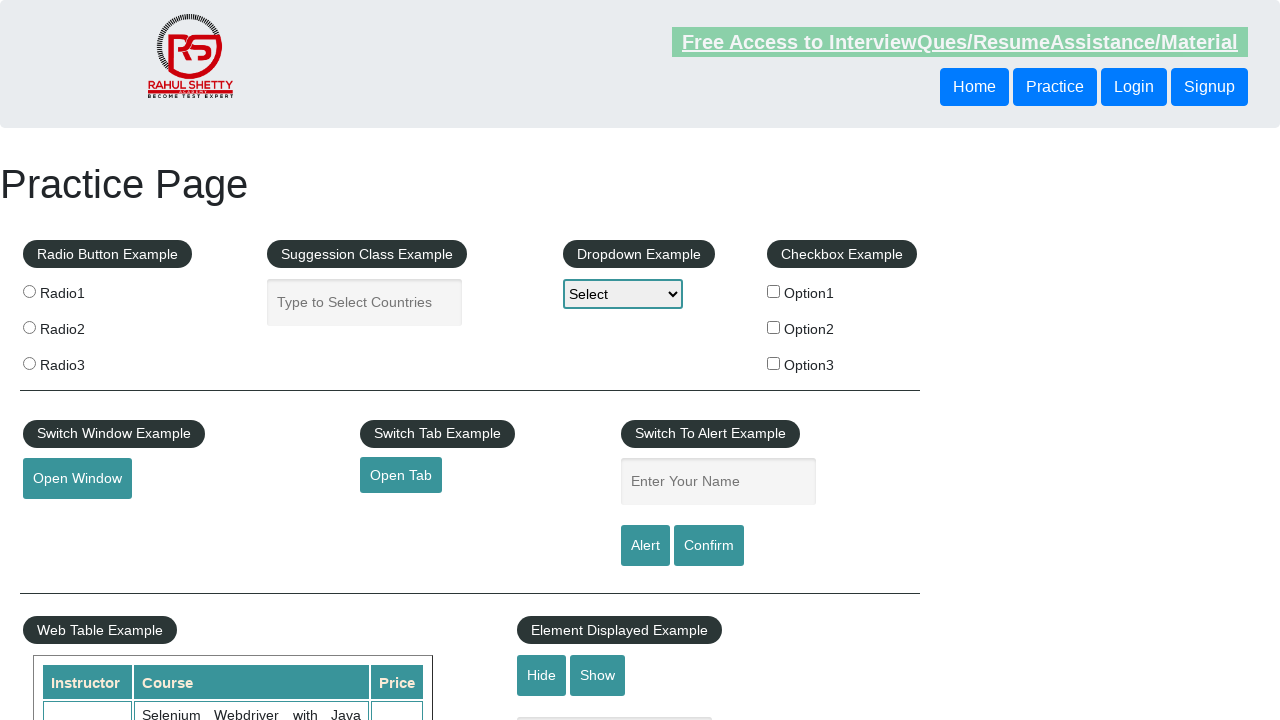

Clicked dropdown to open it at (623, 294) on #dropdown-class-example
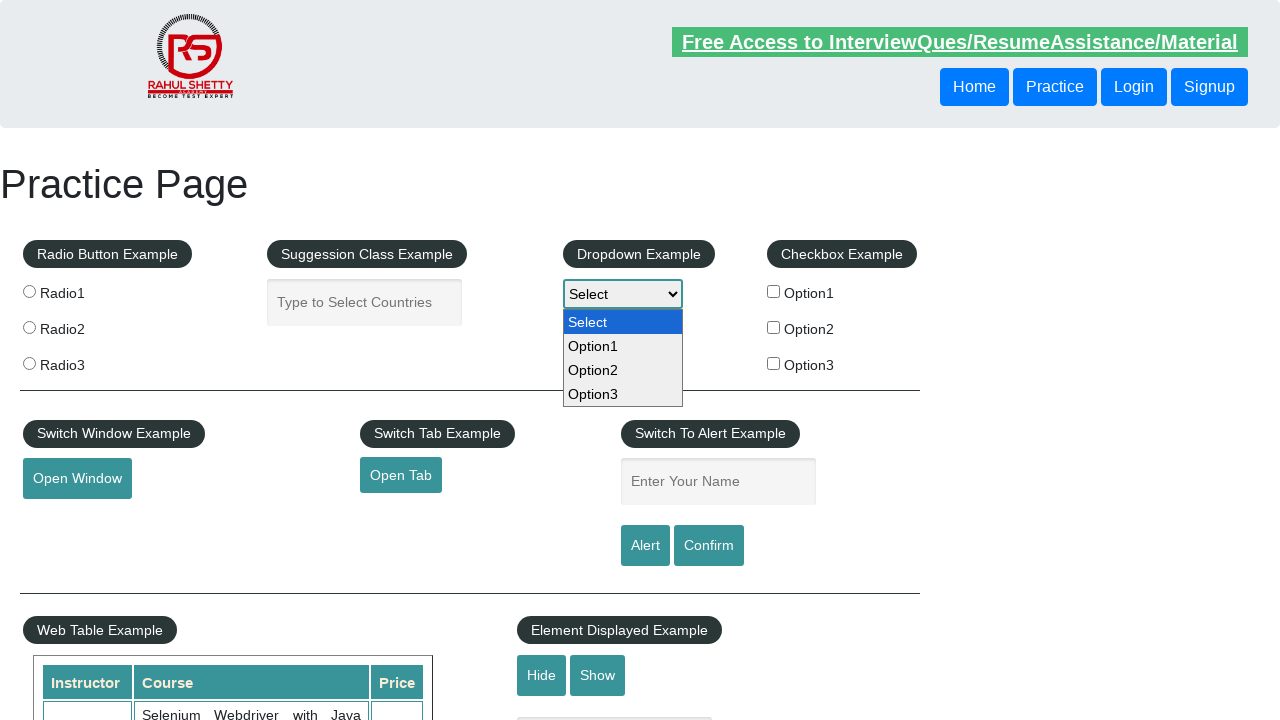

Selected dropdown option by value 'option1' on #dropdown-class-example
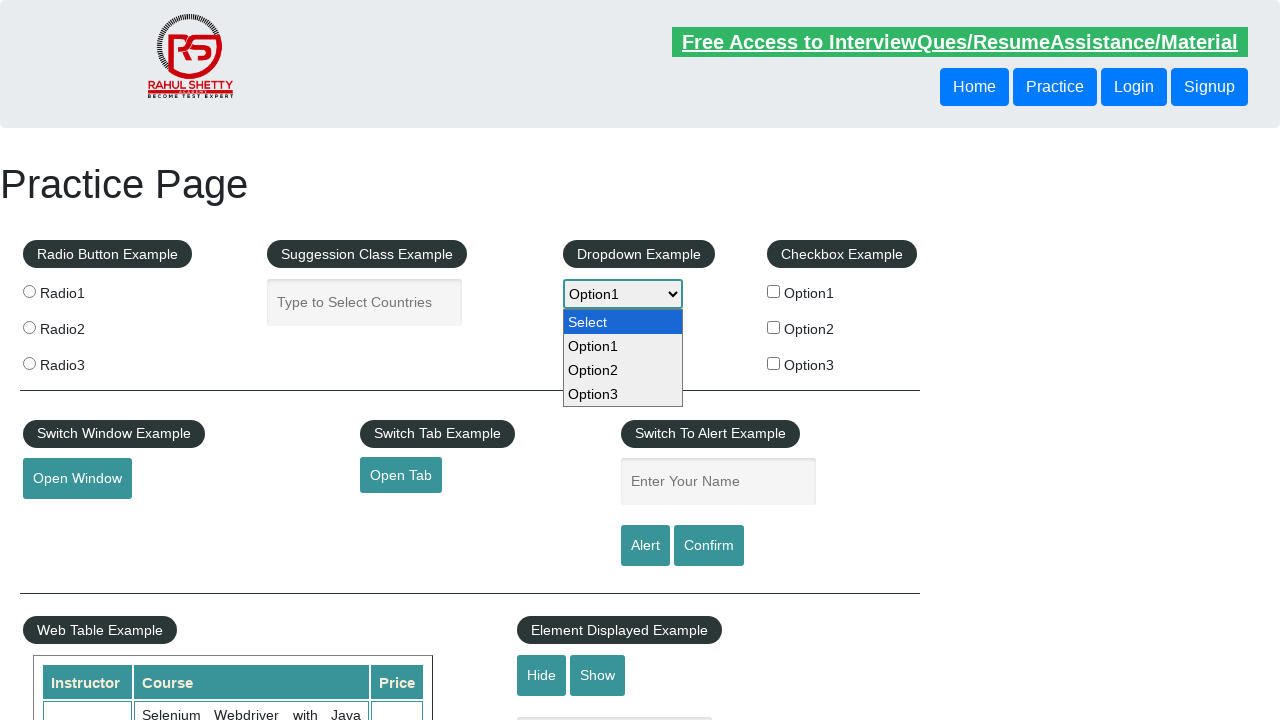

Selected dropdown option by label 'Option2' on #dropdown-class-example
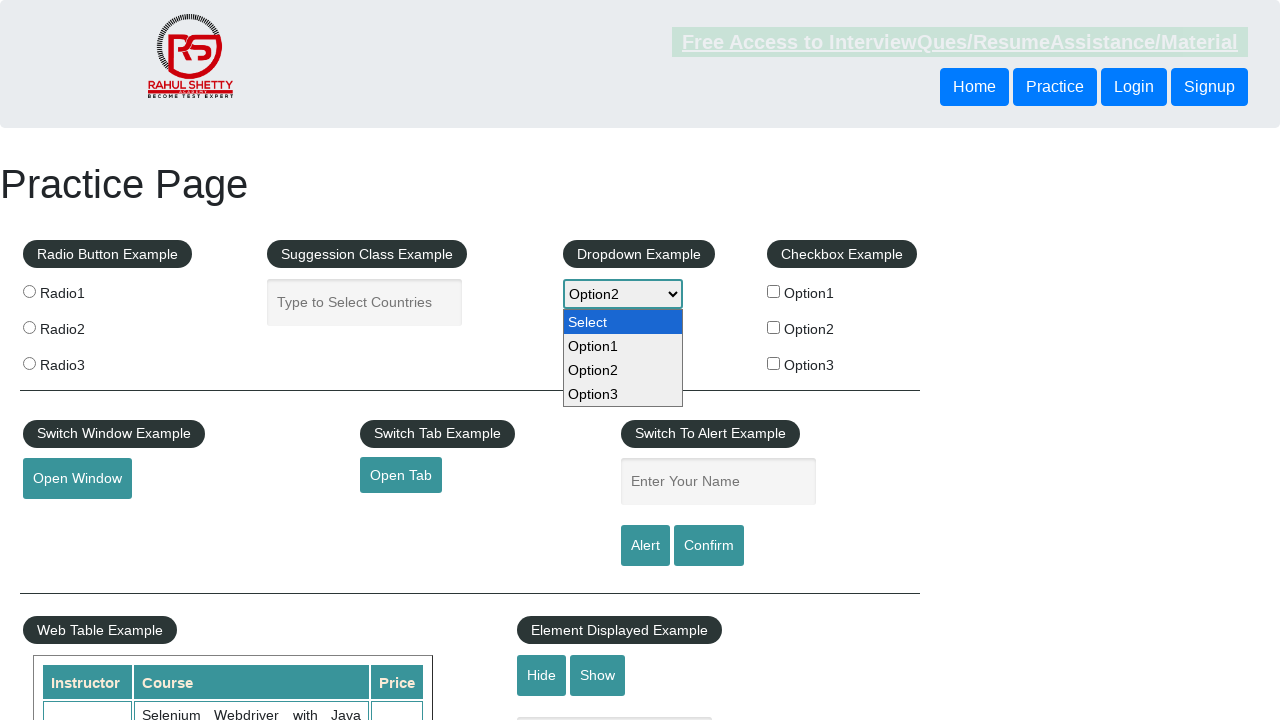

Selected dropdown option by index 3 on #dropdown-class-example
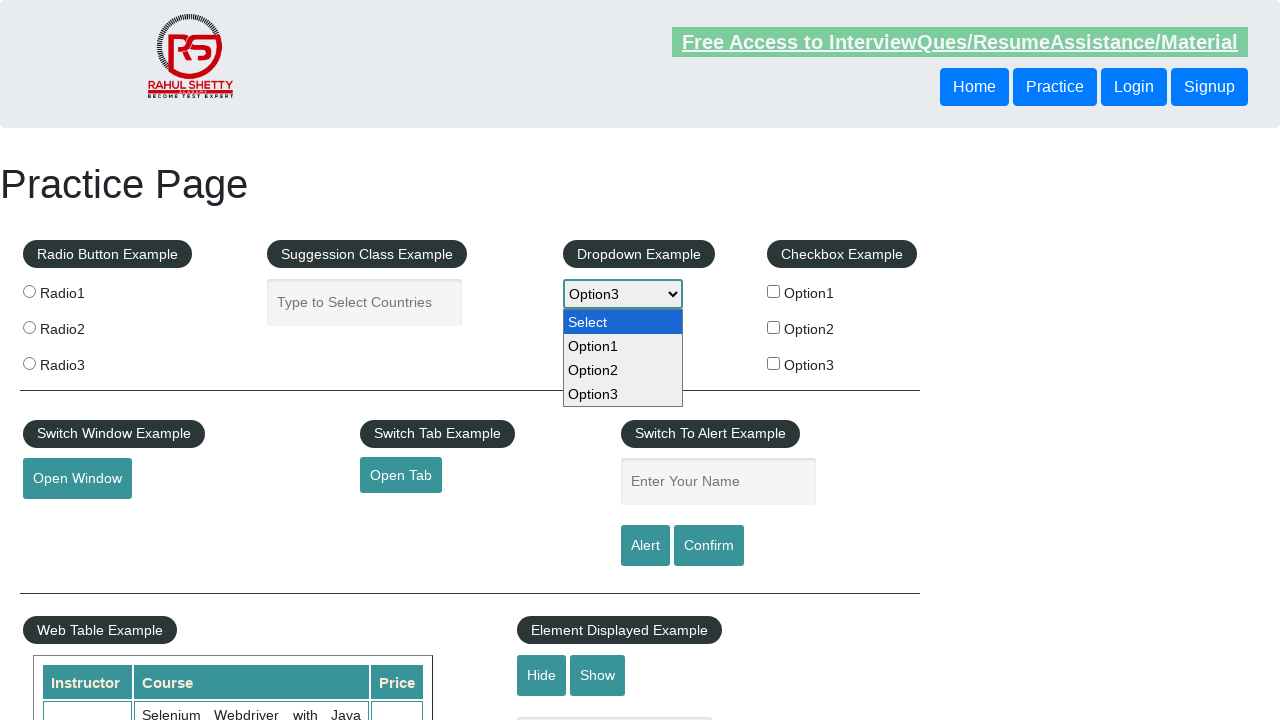

Retrieved all checkboxes from the page
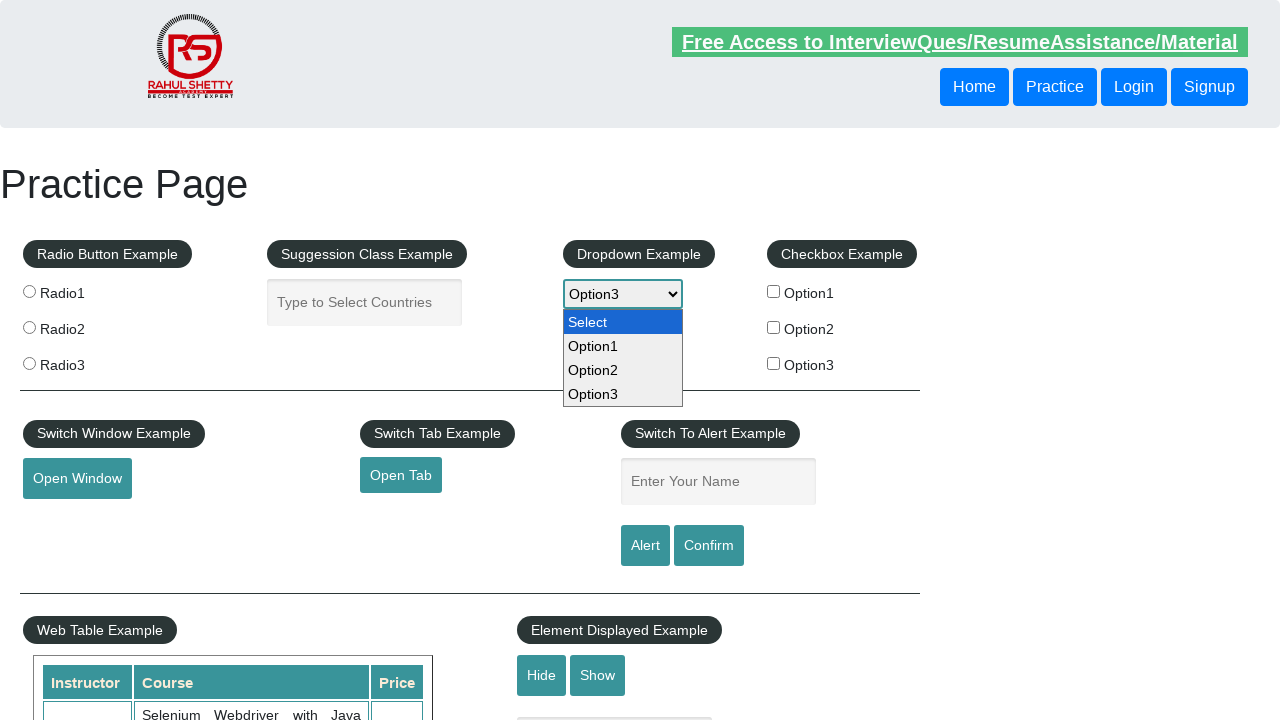

Clicked a checkbox at (774, 291) on input[type='checkbox'] >> nth=0
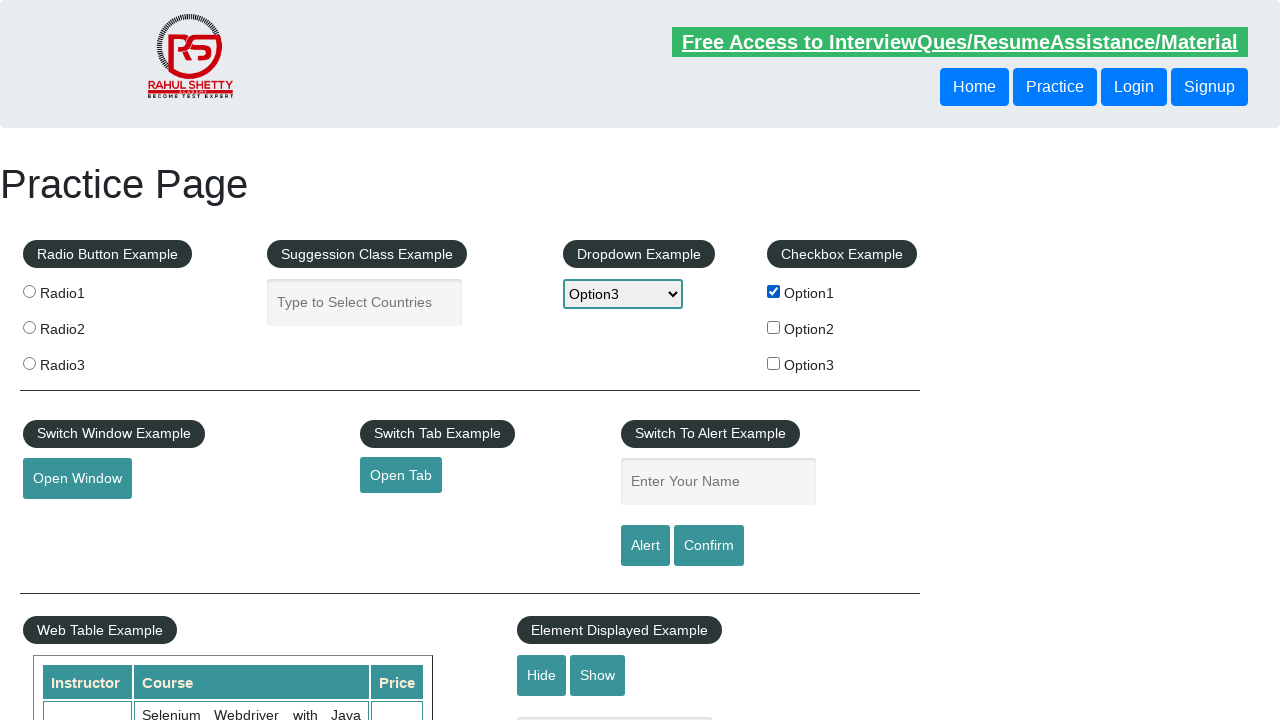

Clicked a checkbox at (774, 327) on input[type='checkbox'] >> nth=1
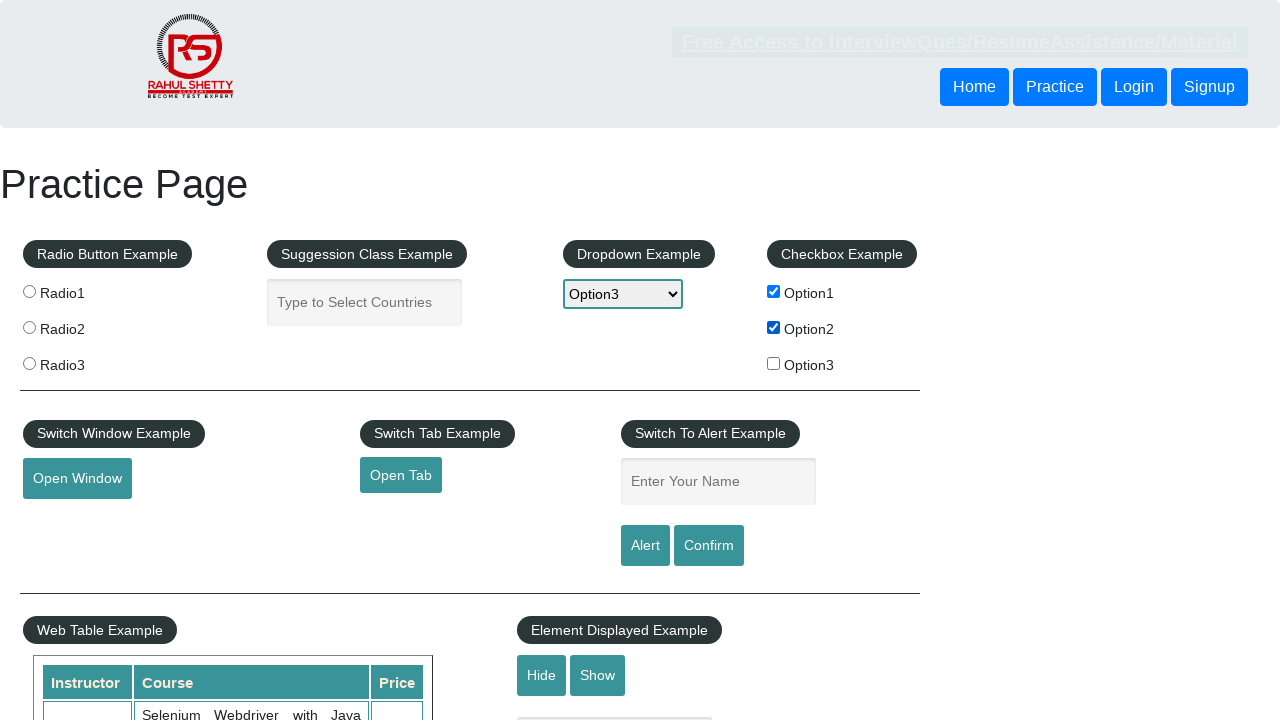

Clicked a checkbox at (774, 363) on input[type='checkbox'] >> nth=2
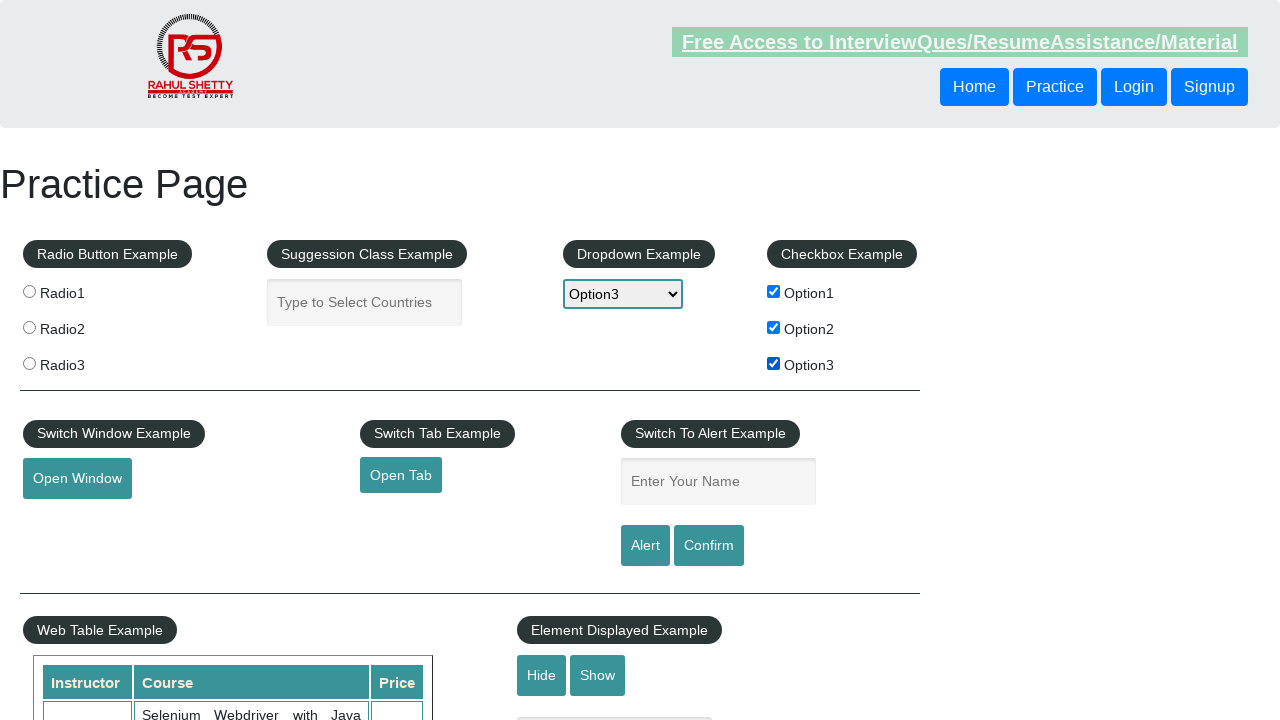

Filled name field with 'Abhijeet' on #name
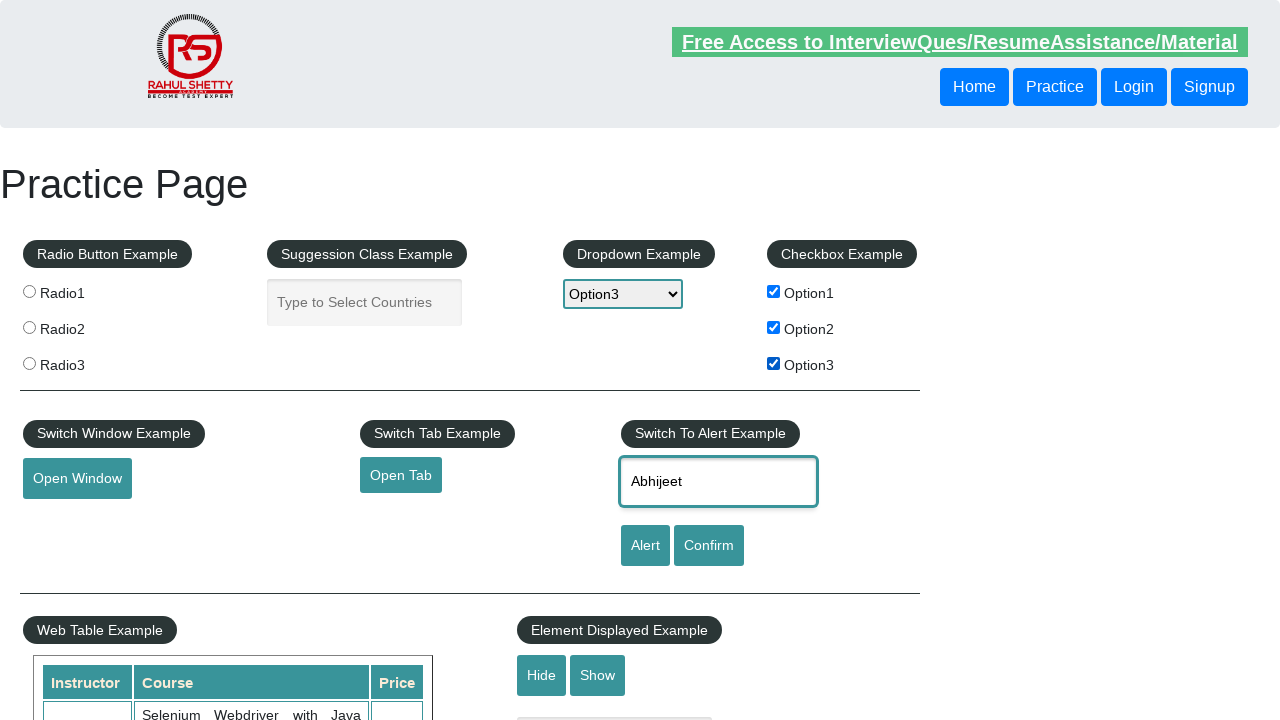

Clicked alert button at (645, 546) on #alertbtn
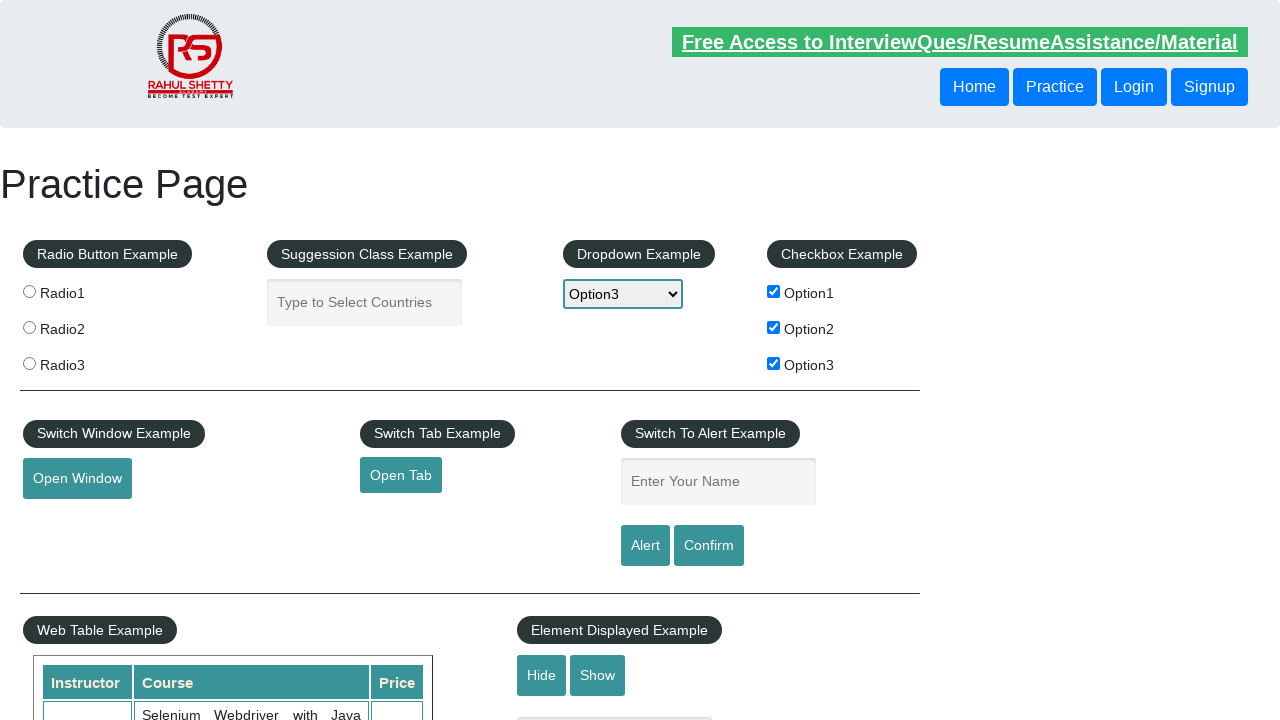

Accepted alert dialog
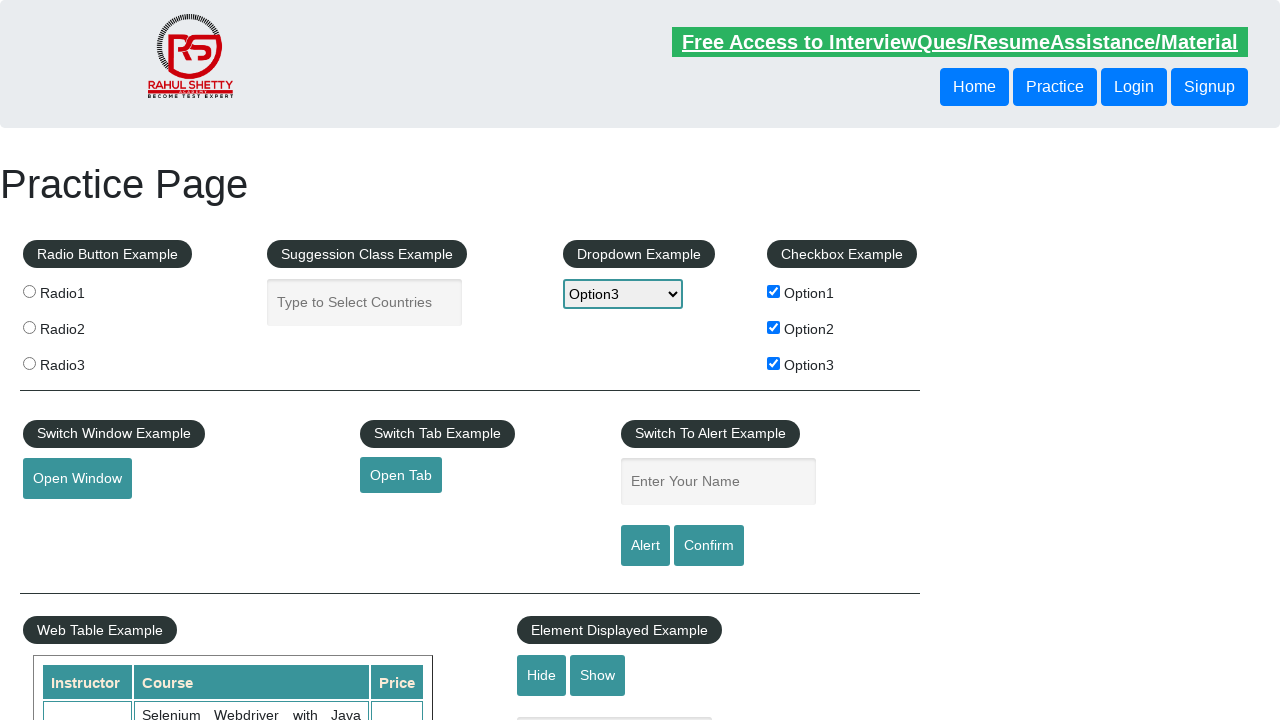

Clicked confirm button at (709, 546) on #confirmbtn
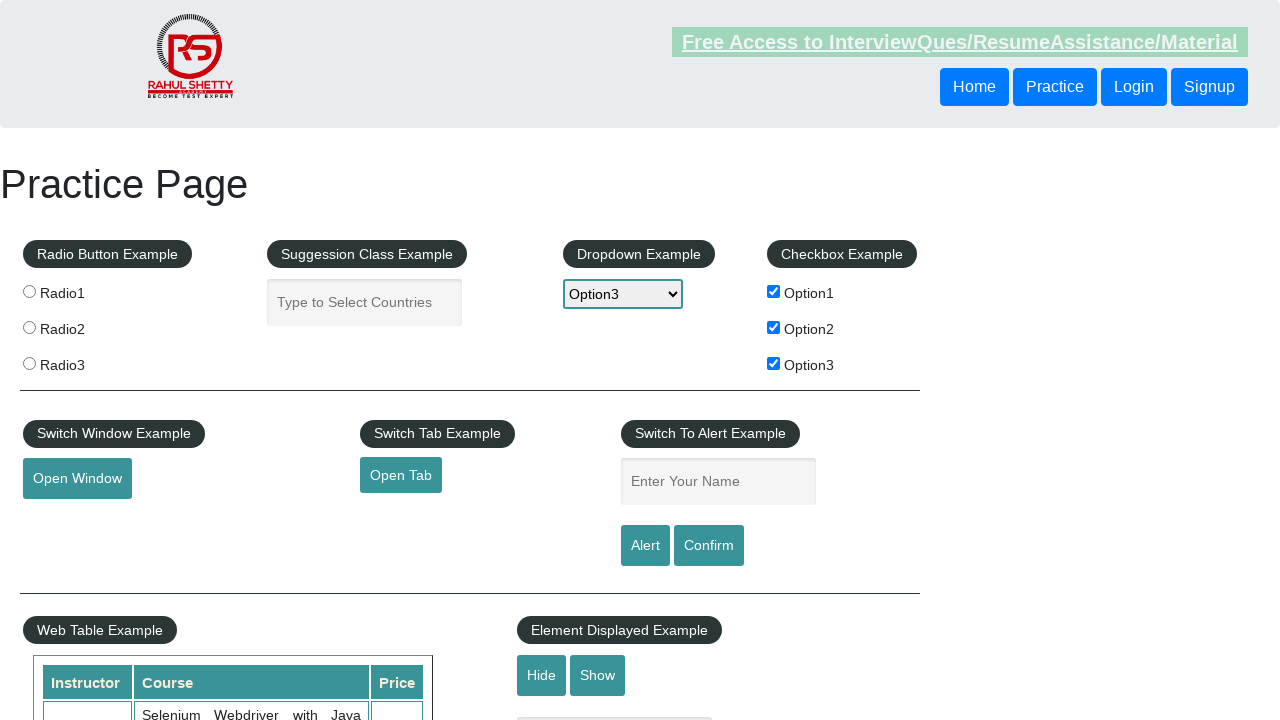

Accepted confirmation dialog
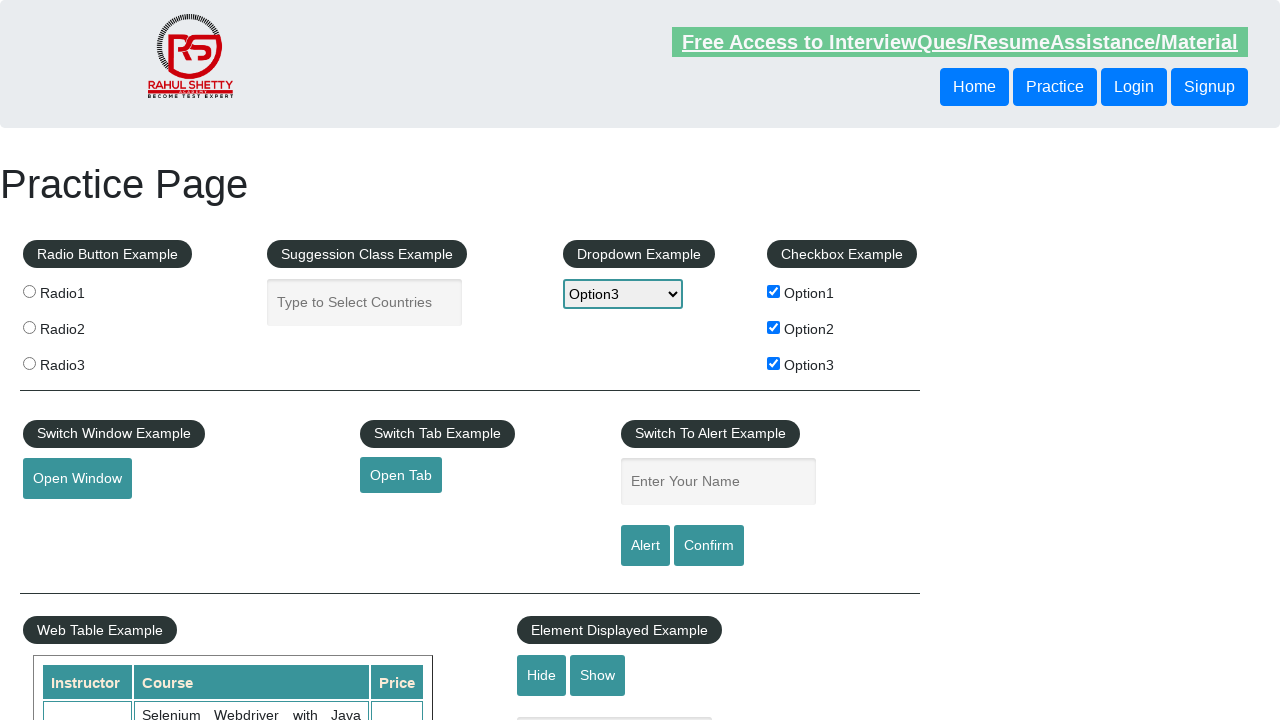

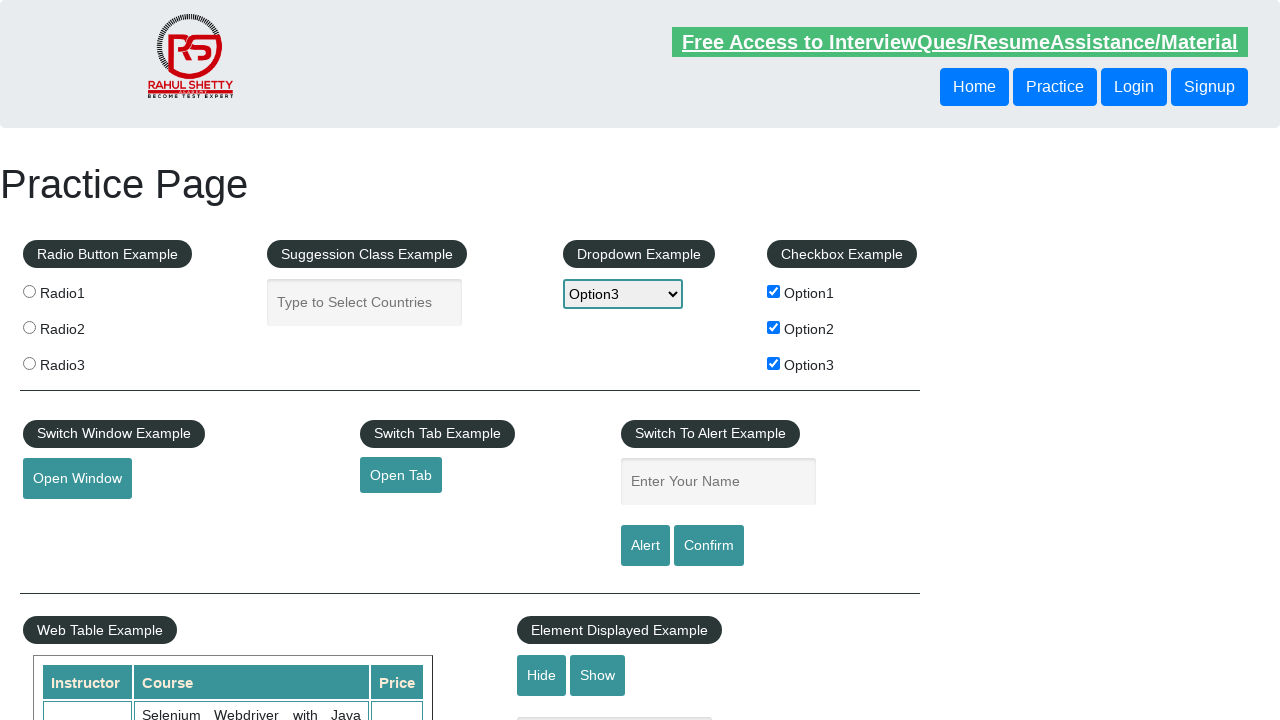